Tests dropdown selection functionality by selecting different car options using various methods (by index, value, and visible text)

Starting URL: https://www.letskodeit.com/practice

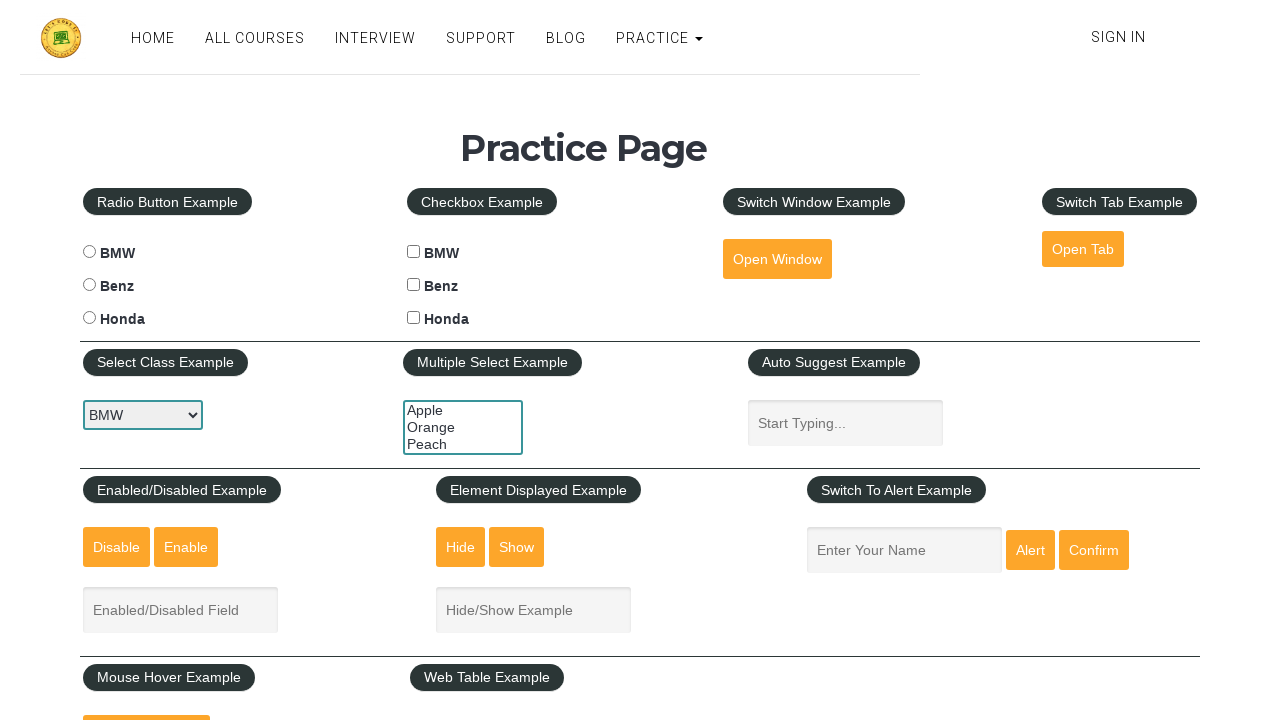

Selected car dropdown option at index 1 on #carselect
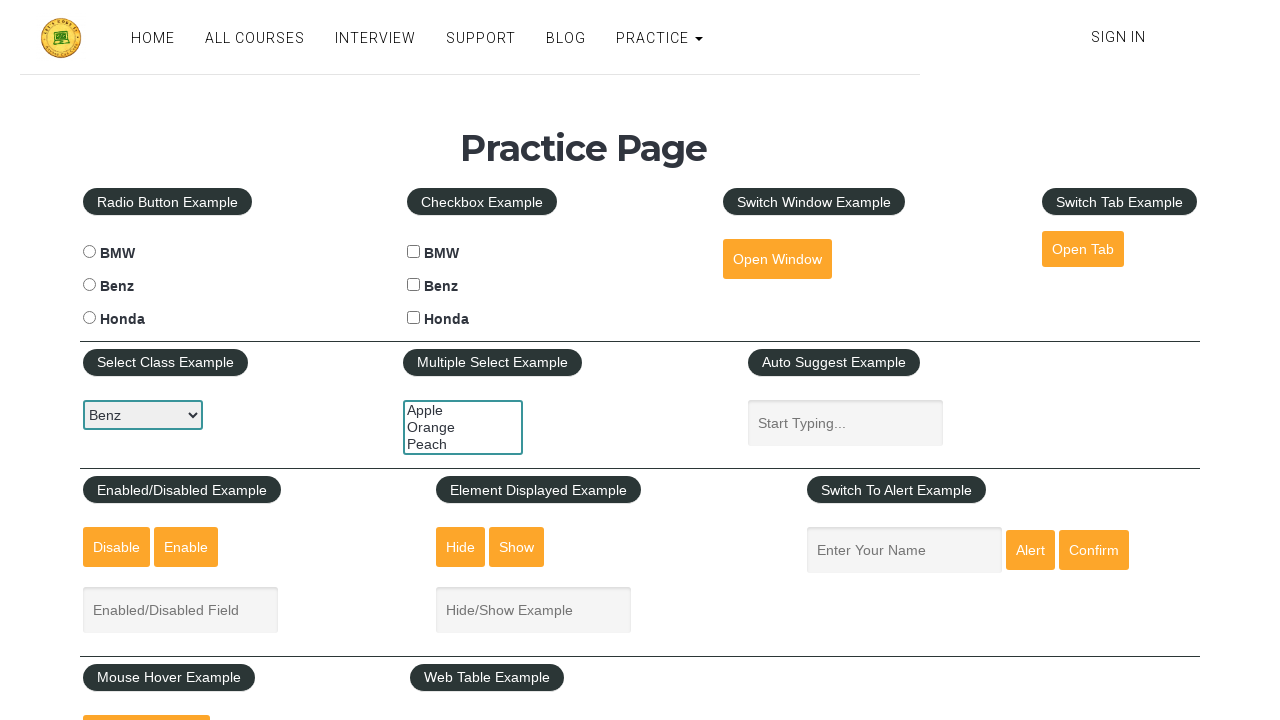

Selected car dropdown option at index 2 on #carselect
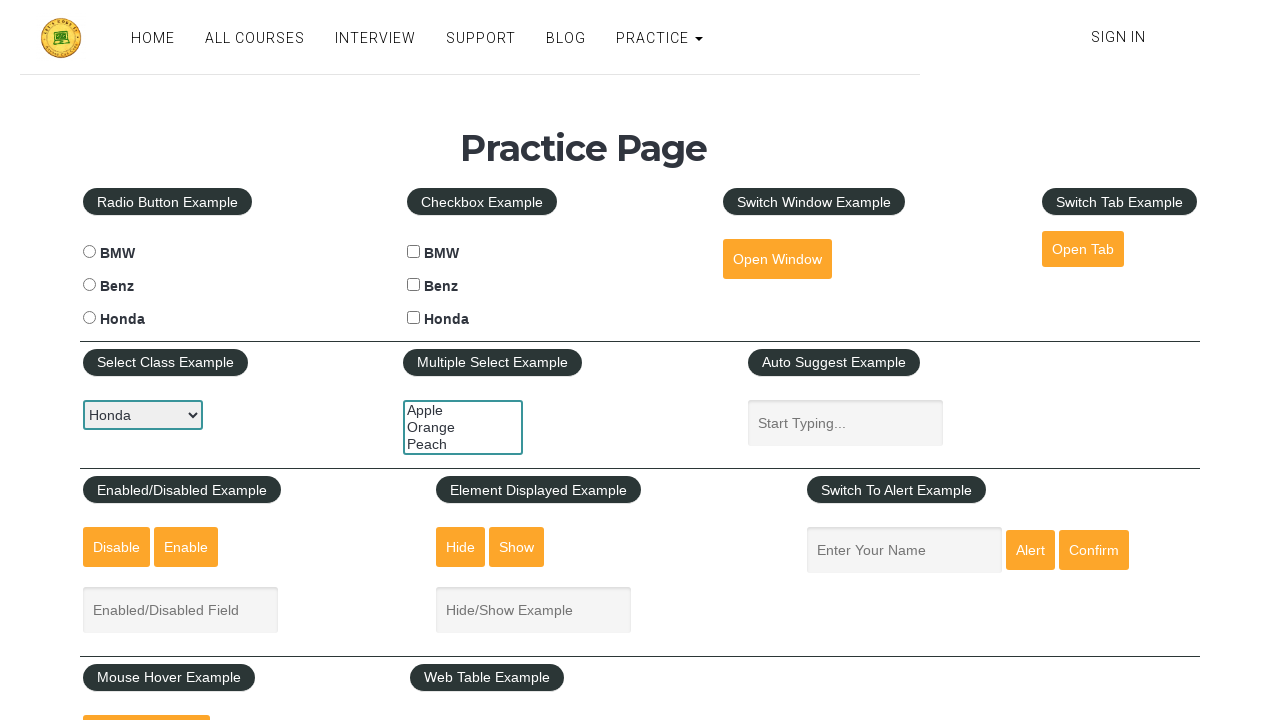

Selected car dropdown option at index 0 on #carselect
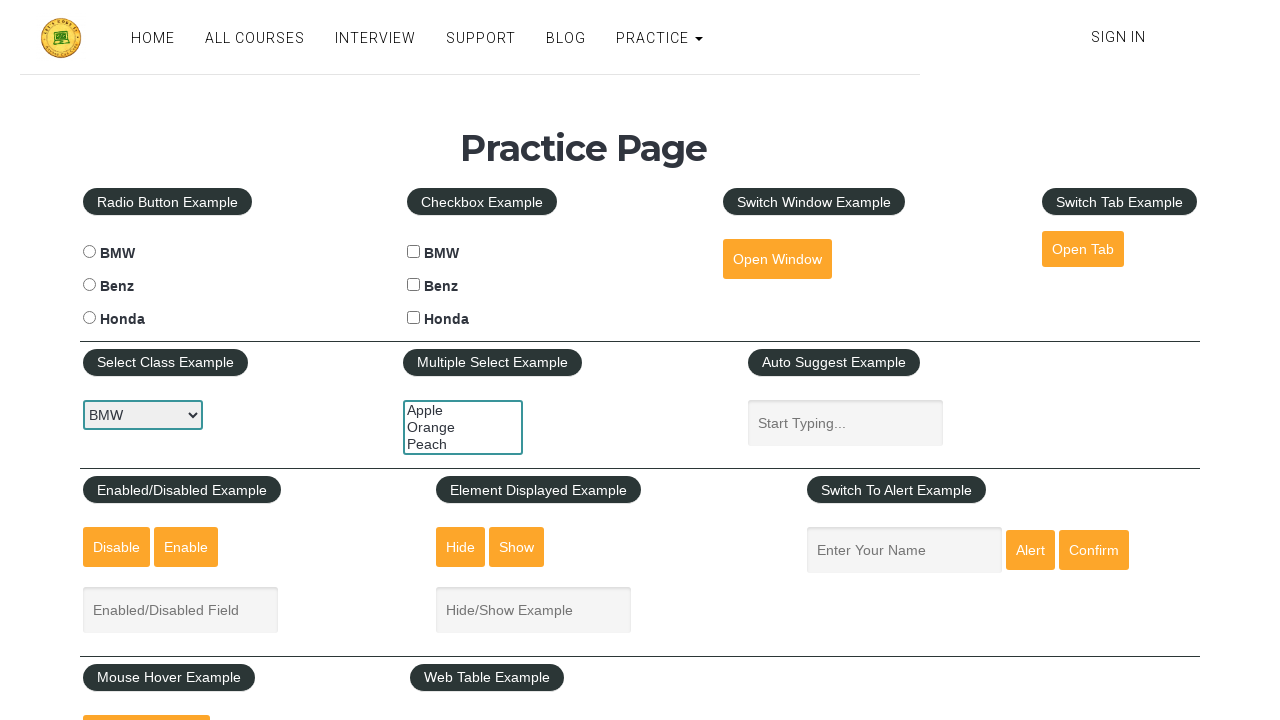

Selected car dropdown option by value 'honda' on #carselect
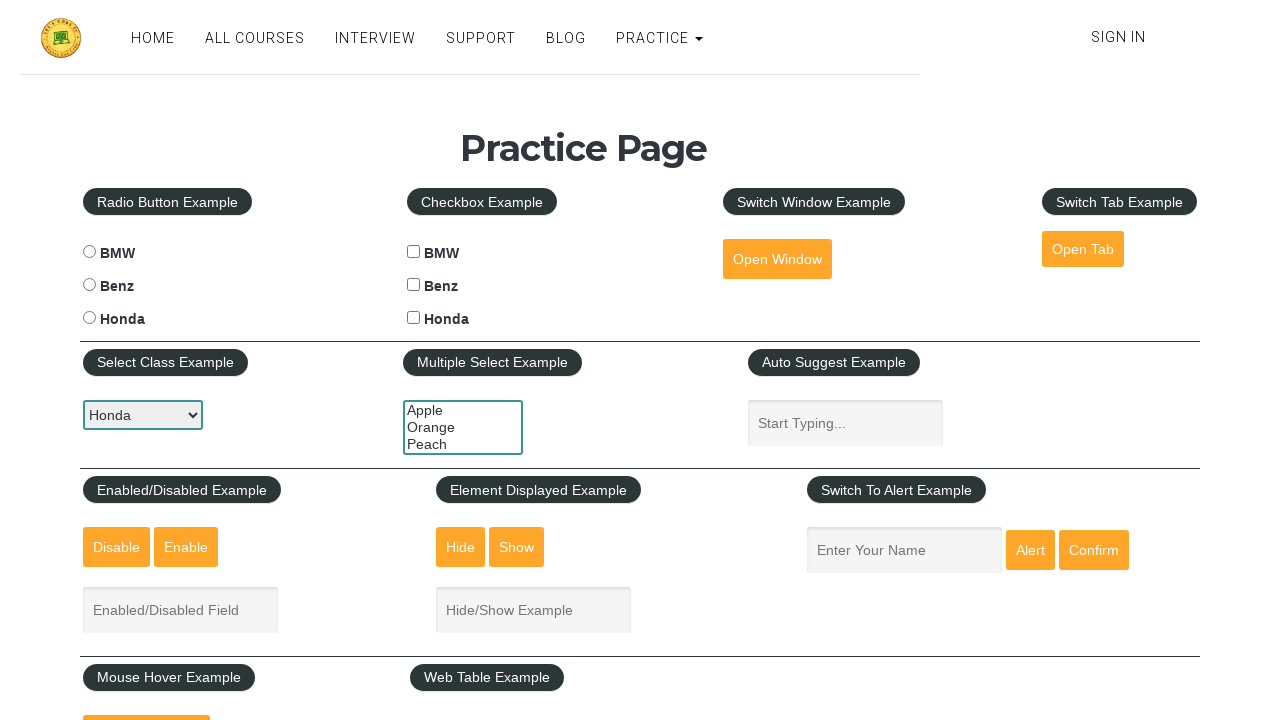

Selected car dropdown option by value 'benz' on #carselect
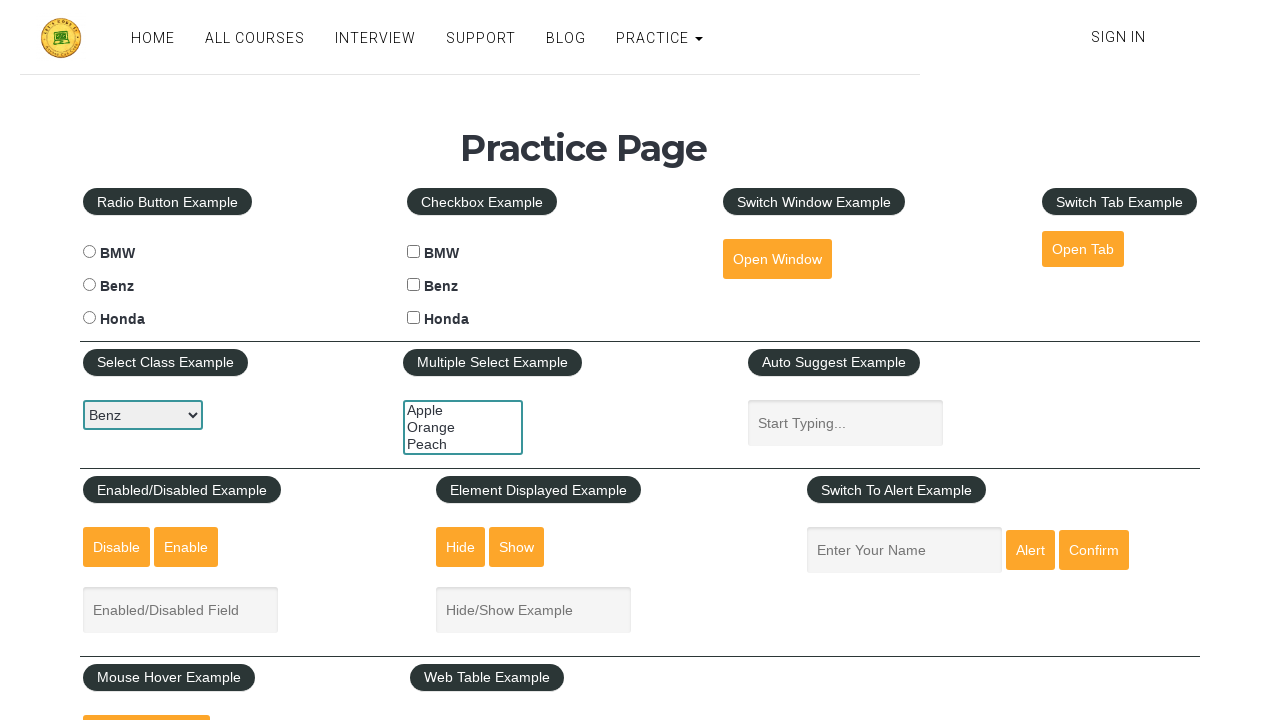

Selected car dropdown option by value 'bmw' on #carselect
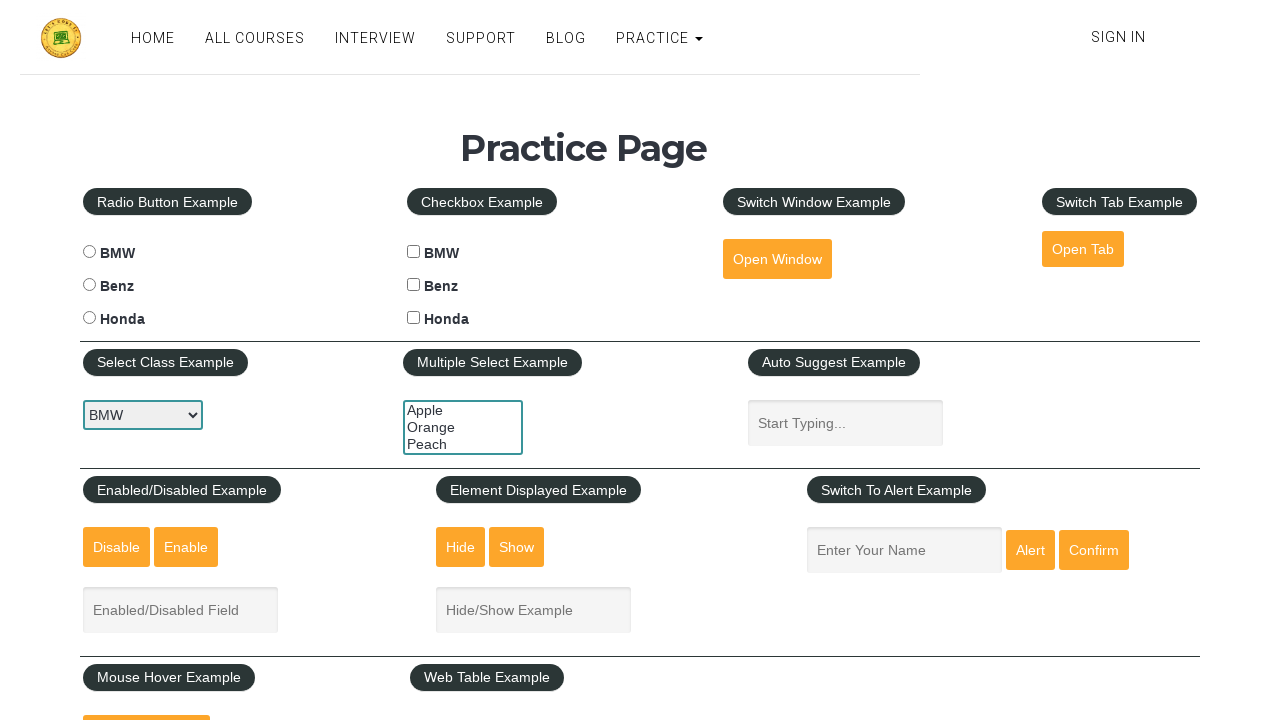

Selected car dropdown option by visible text 'Honda' on #carselect
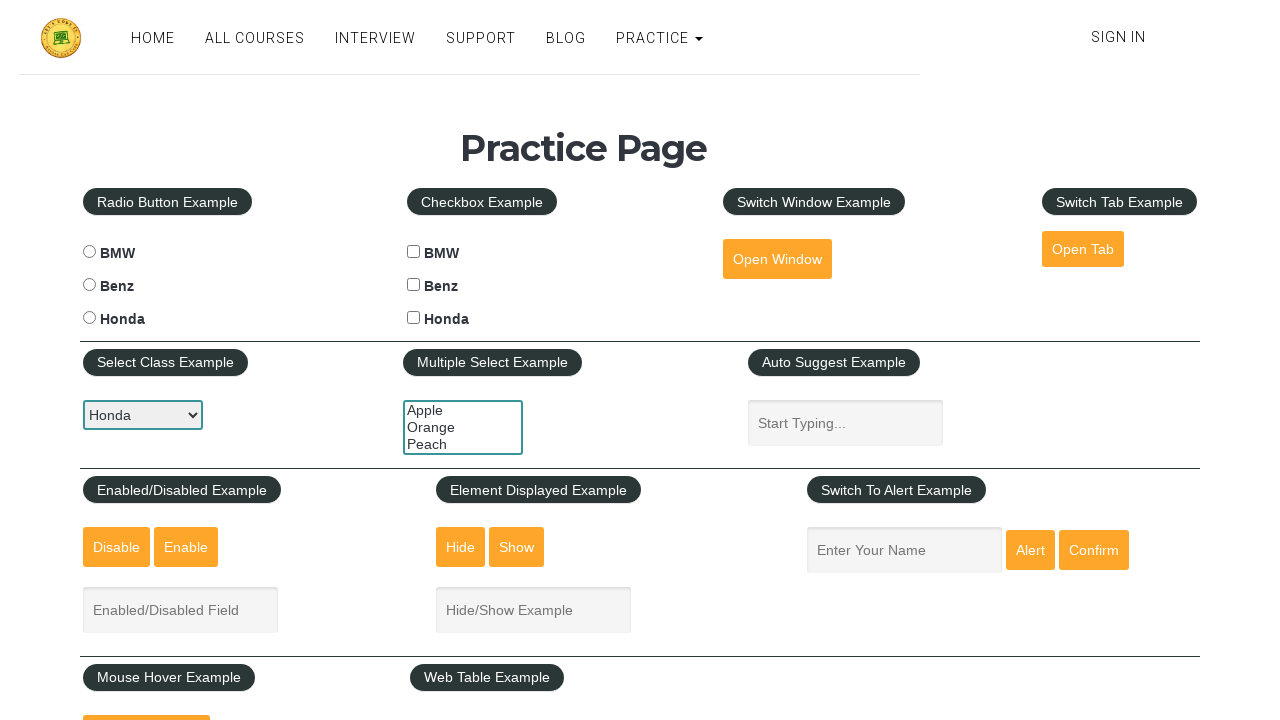

Selected car dropdown option by visible text 'Benz' on #carselect
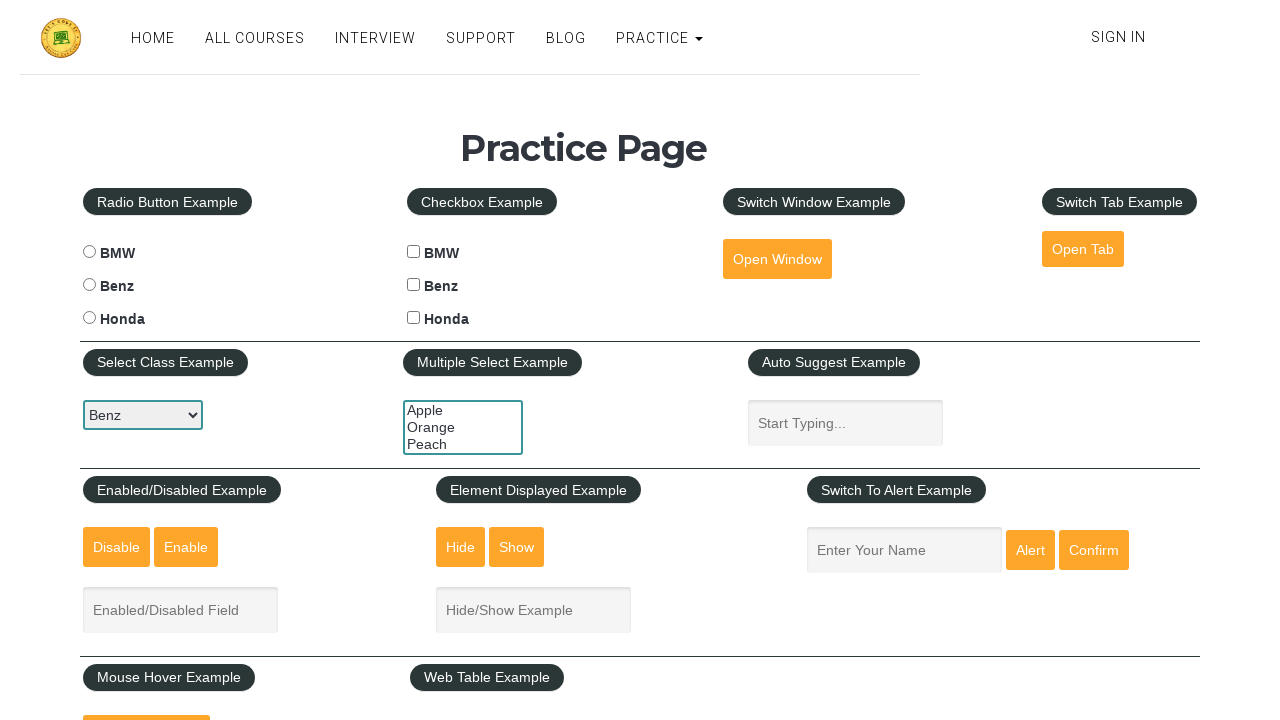

Selected car dropdown option by visible text 'BMW' on #carselect
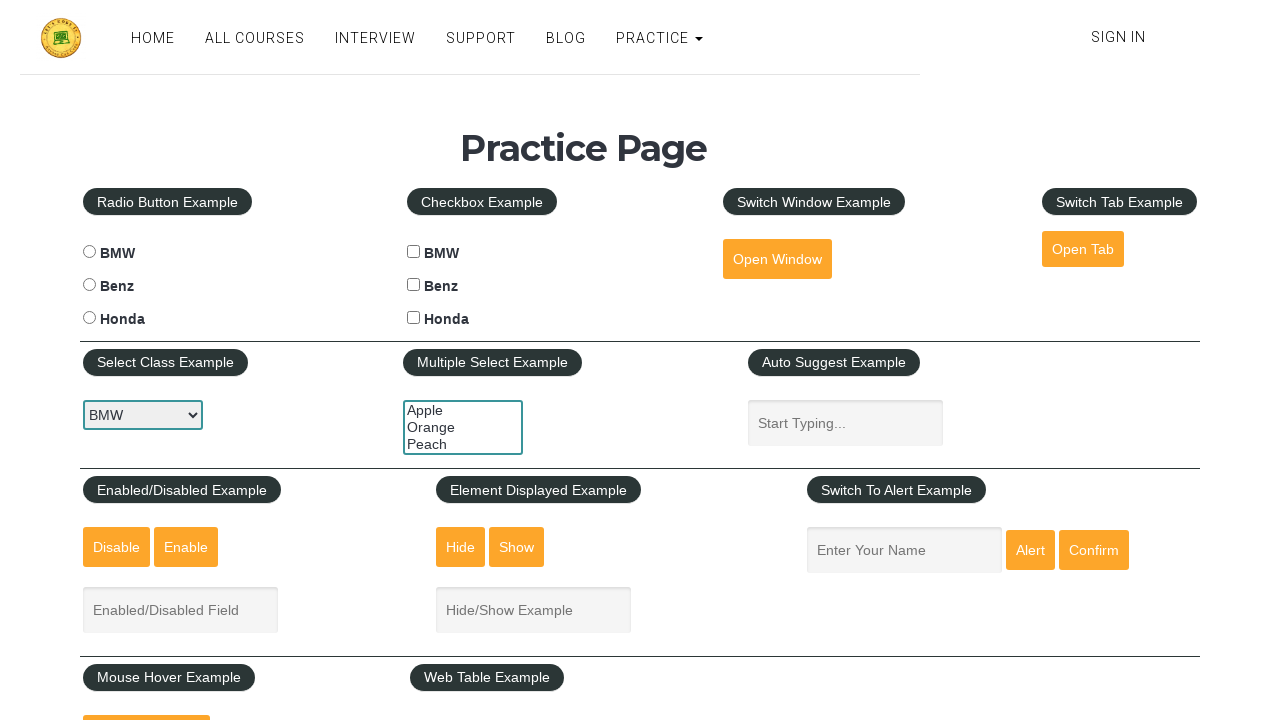

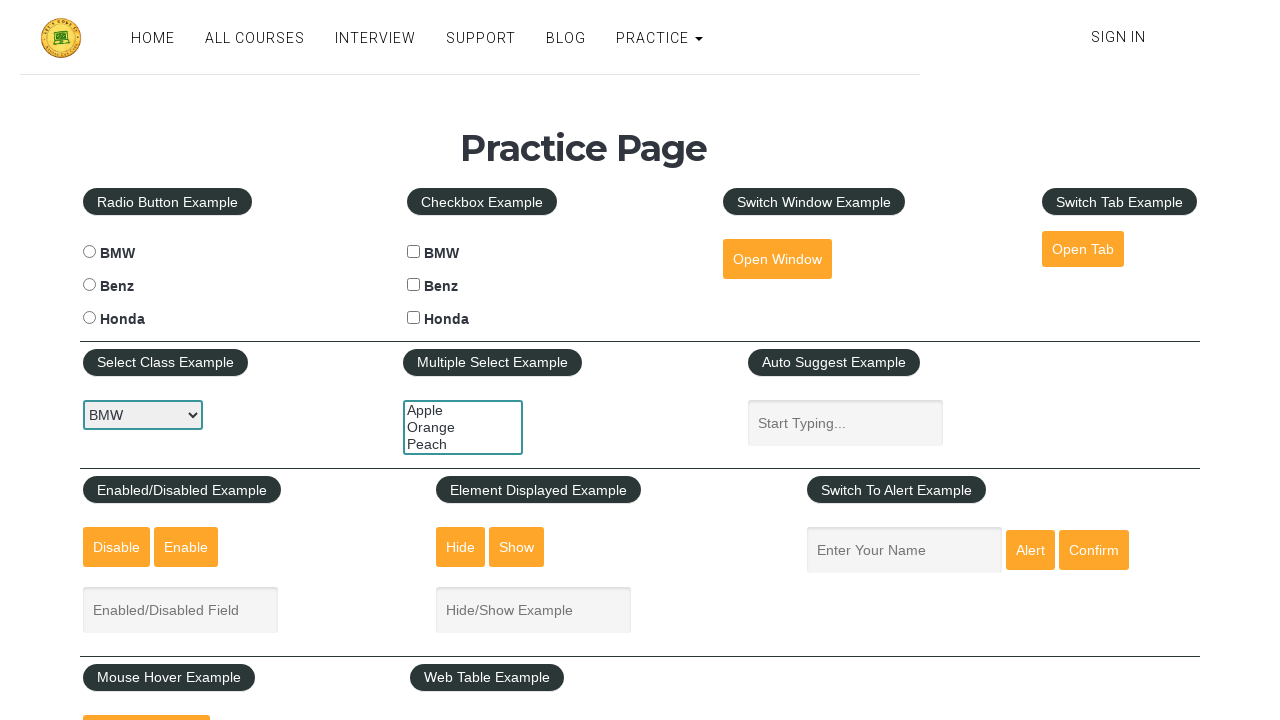